Tests JavaScript alert popup handling by clicking a button that triggers an alert and then accepting/dismissing the alert dialog.

Starting URL: http://formy-project.herokuapp.com/switch-window

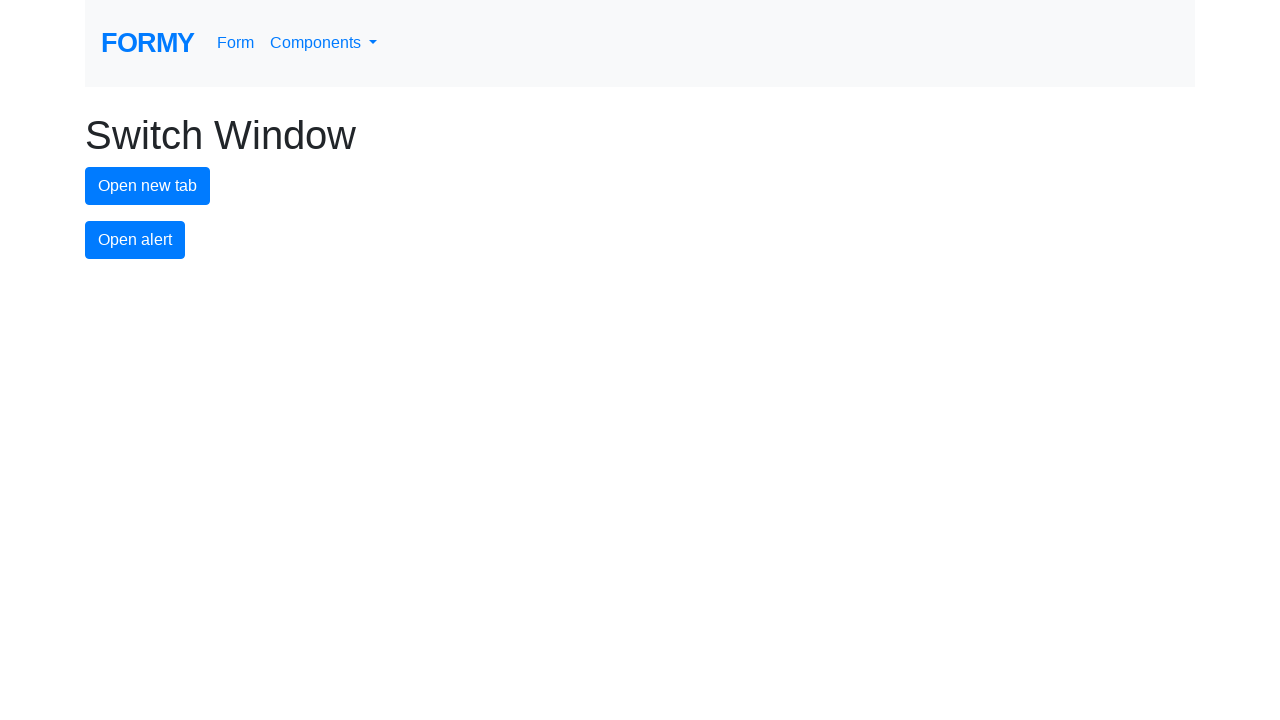

Set up dialog handler to accept alert popup
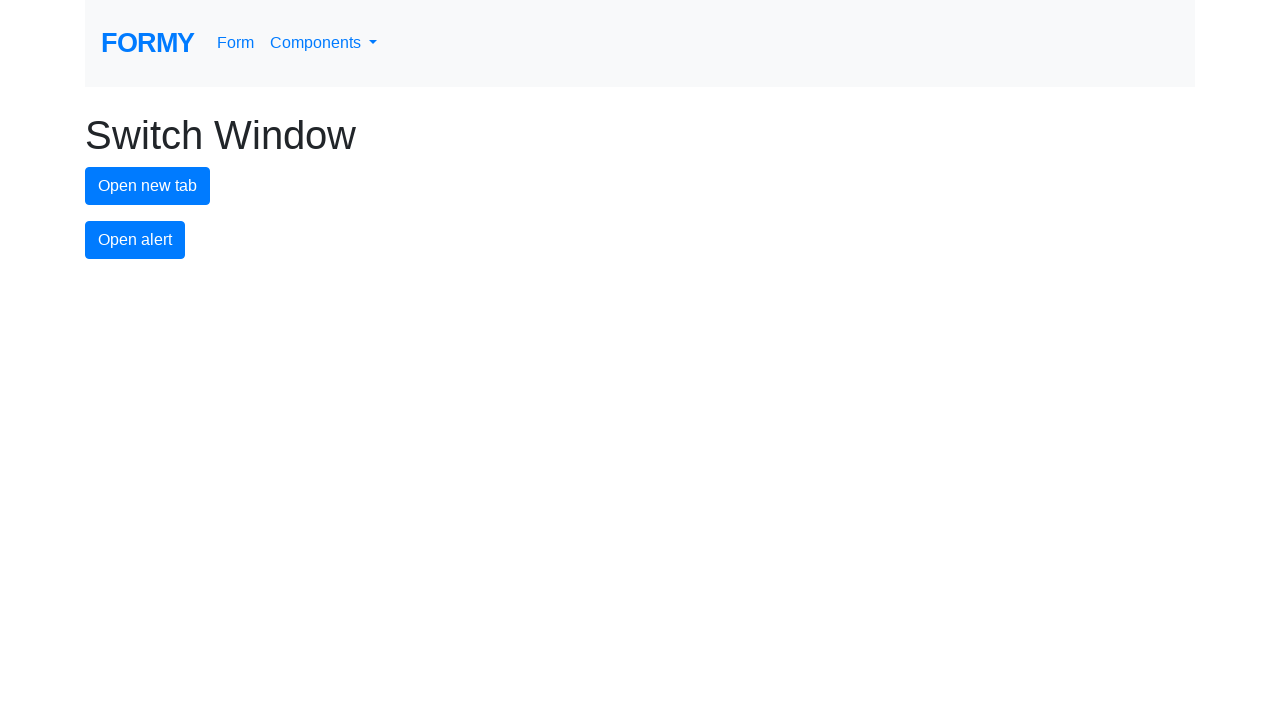

Clicked alert button to trigger JavaScript alert popup at (135, 240) on #alert-button
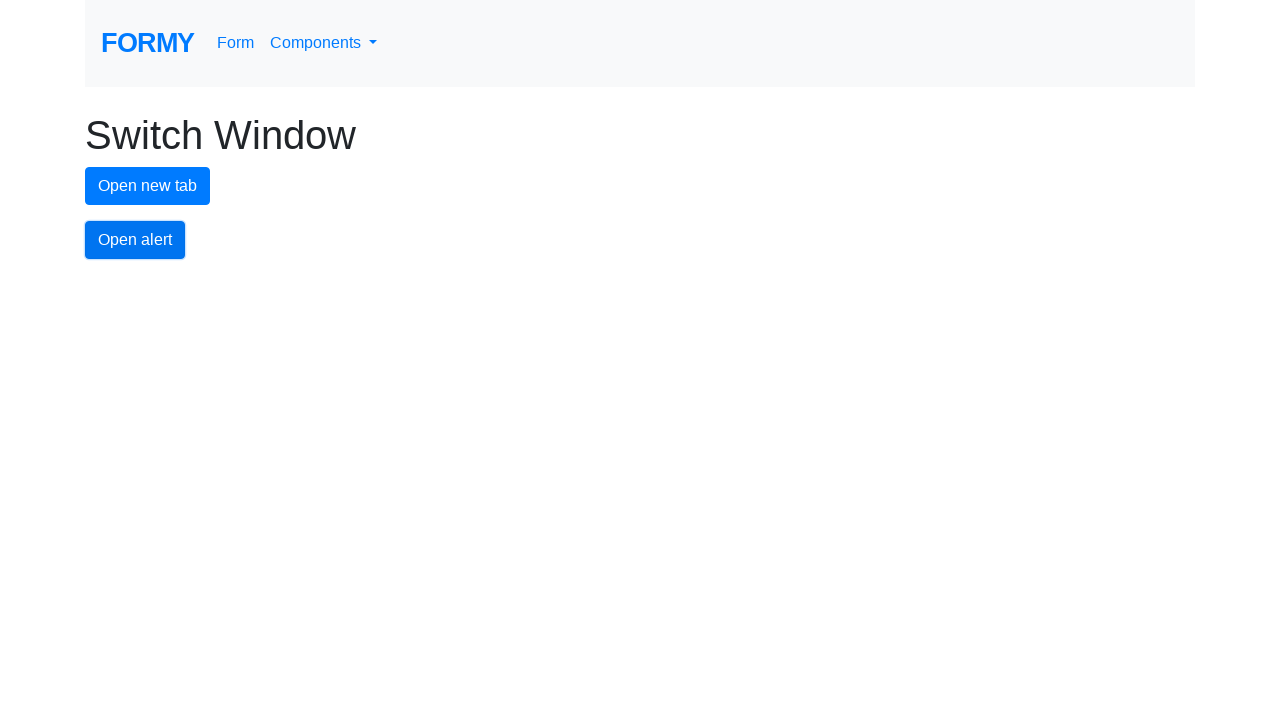

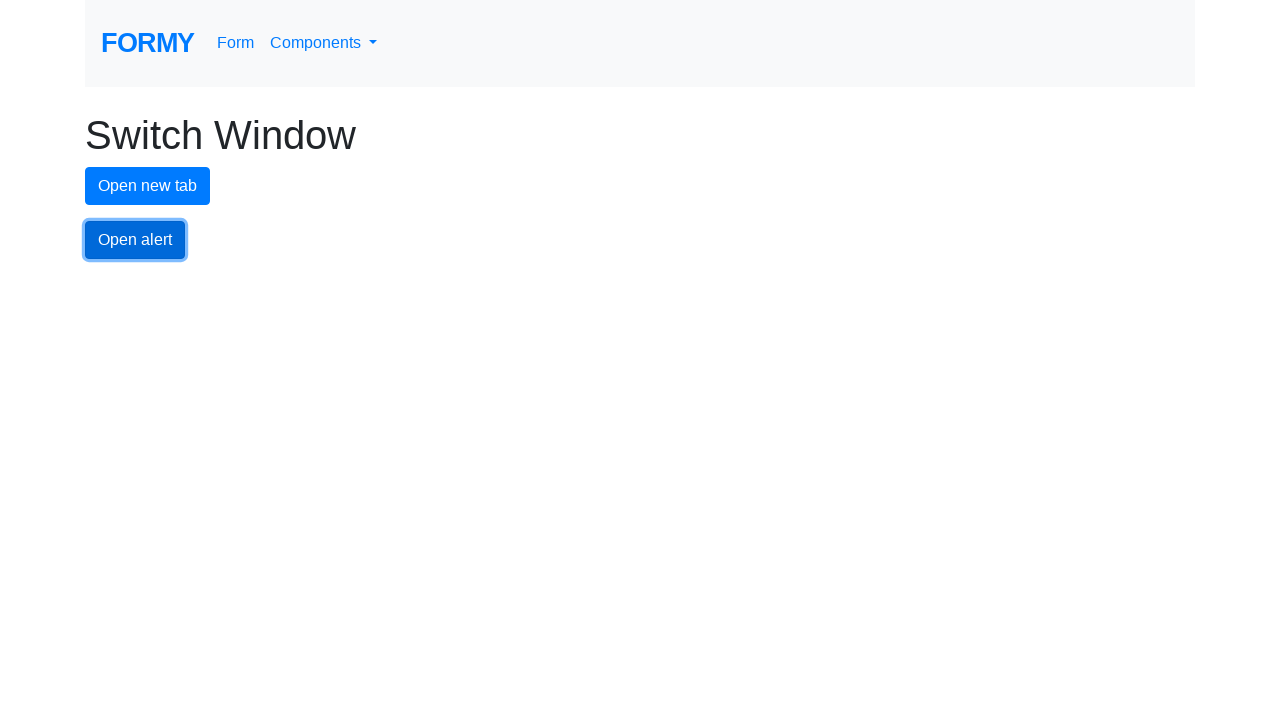